Tests a todo list application by marking existing items as complete and adding a new todo item

Starting URL: https://lambdatest.github.io/sample-todo-app/

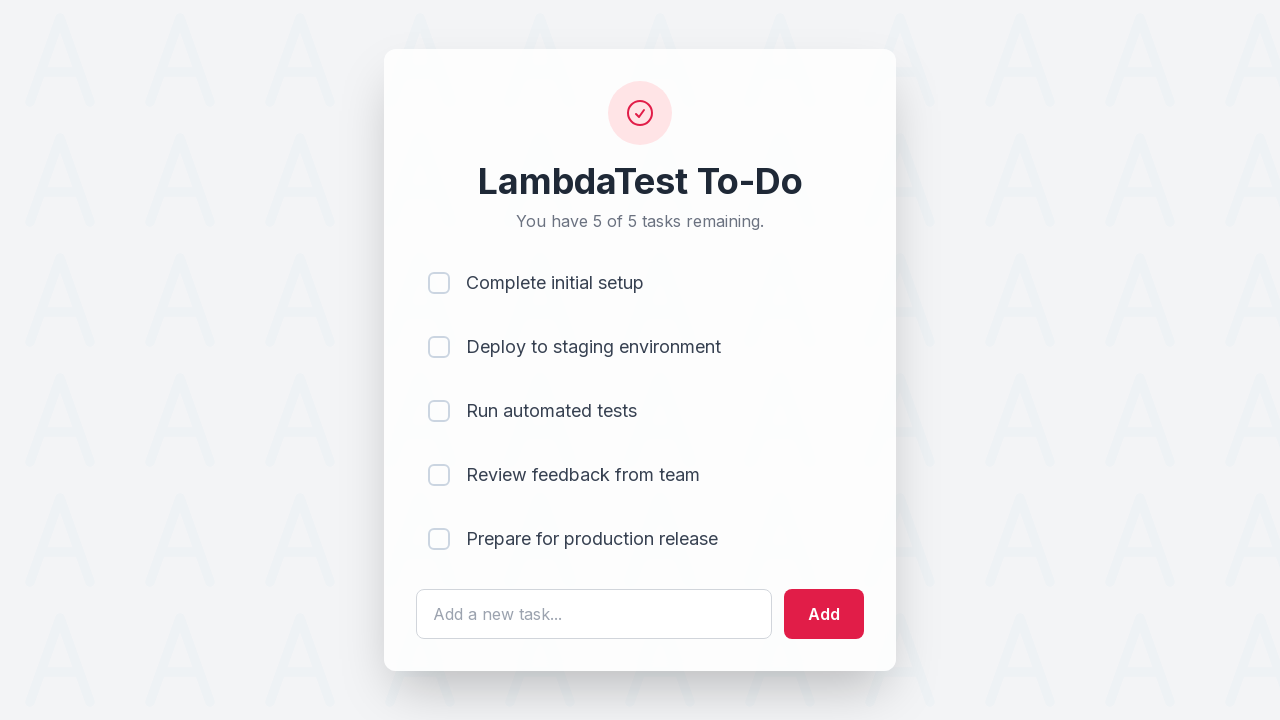

Clicked first todo item to mark as complete at (439, 283) on input[name='li1']
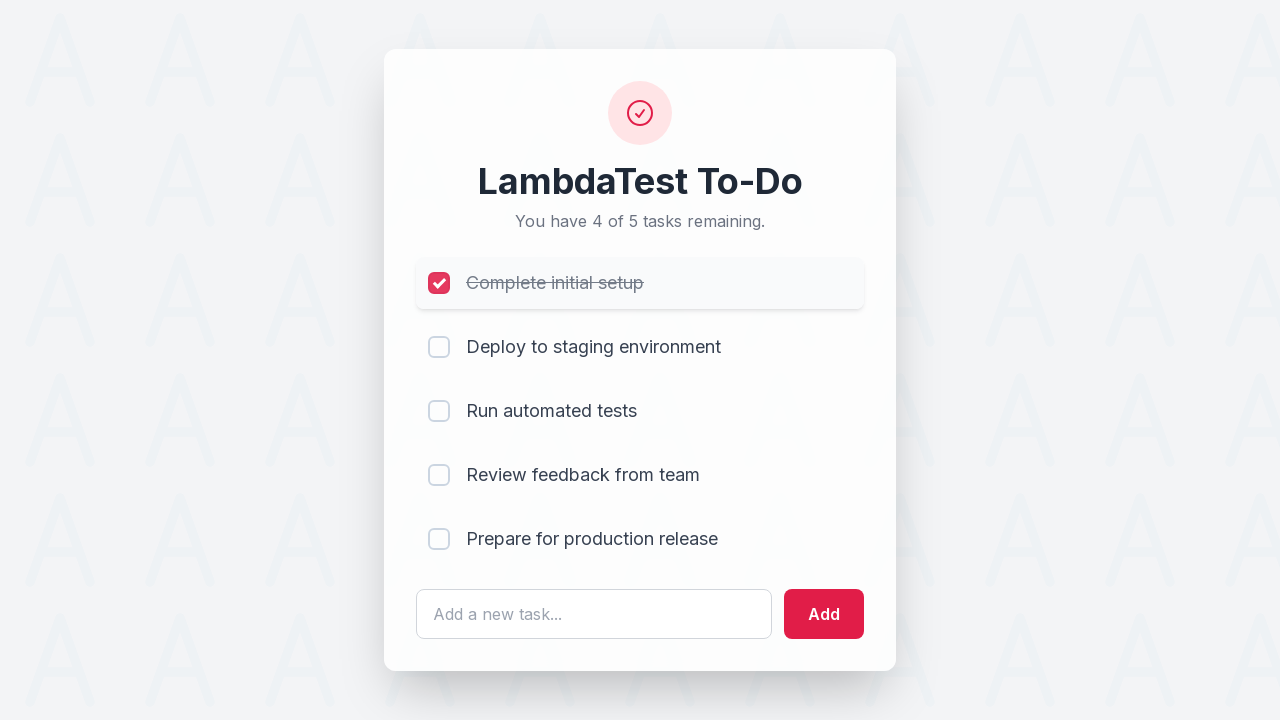

Clicked second todo item to mark as complete at (439, 347) on input[name='li2']
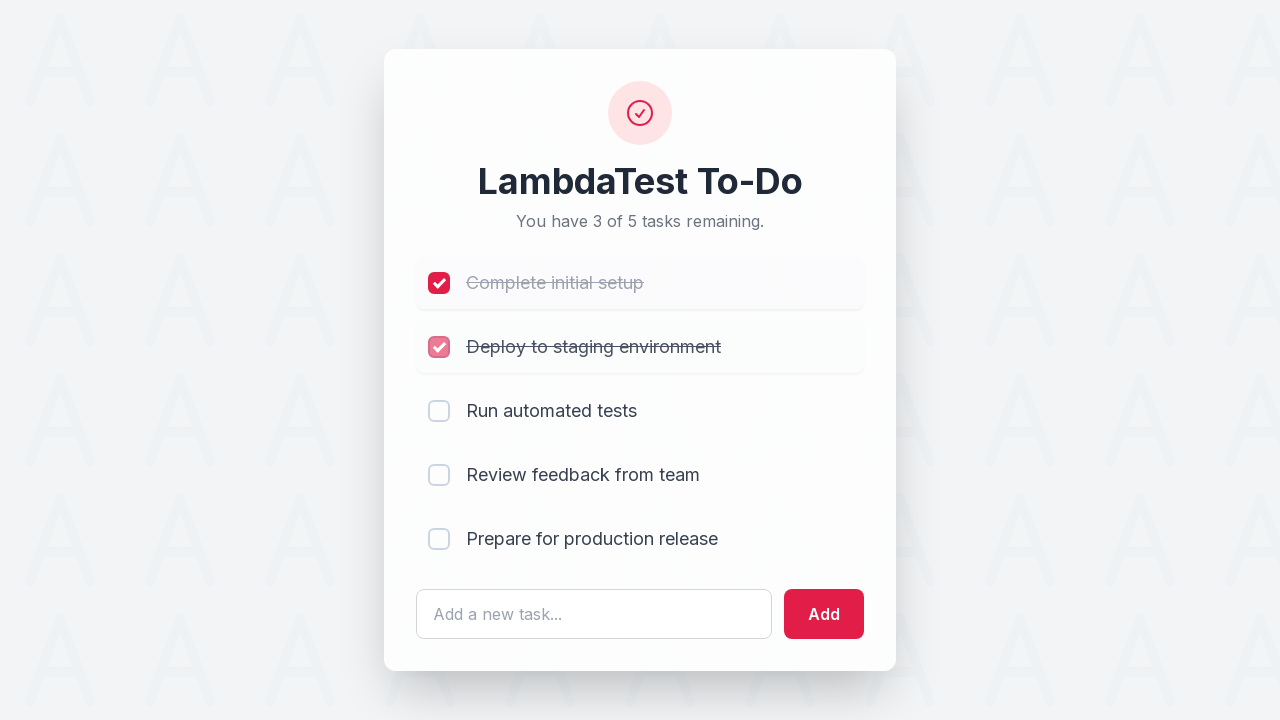

Filled todo text input with 'Yey, Let's add it to list' on #sampletodotext
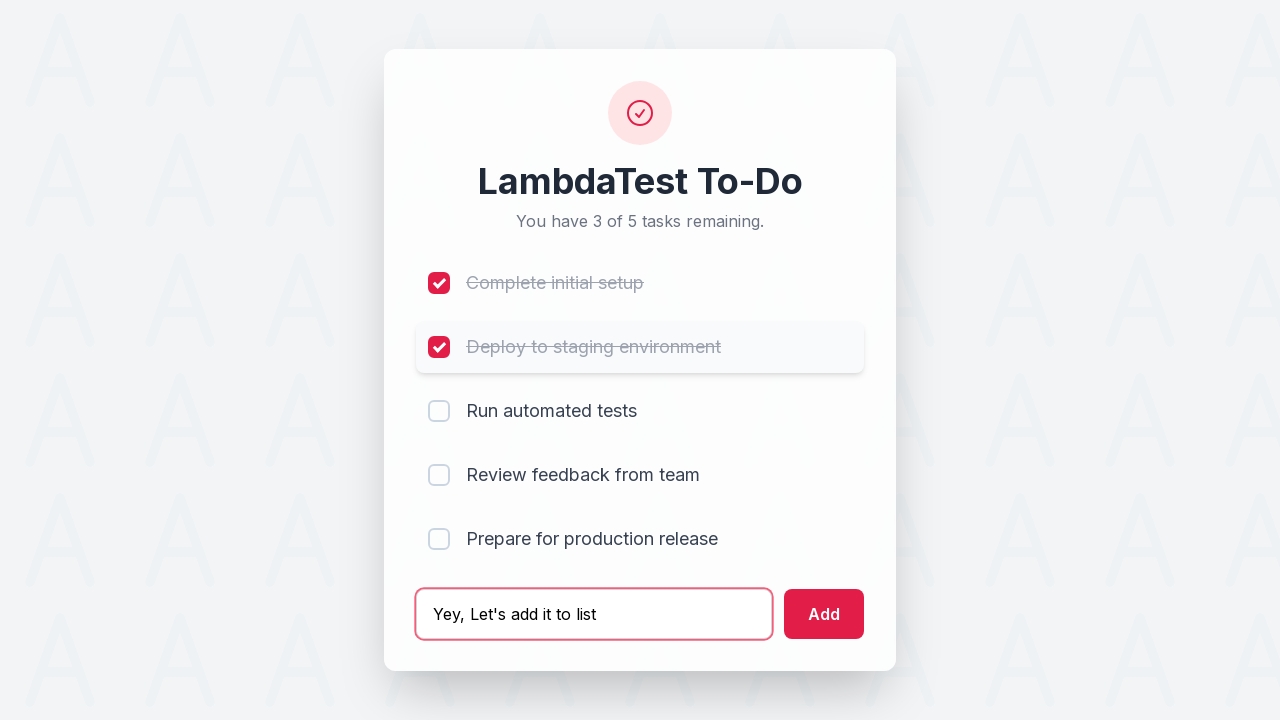

Clicked add button to add new todo item at (824, 614) on #addbutton
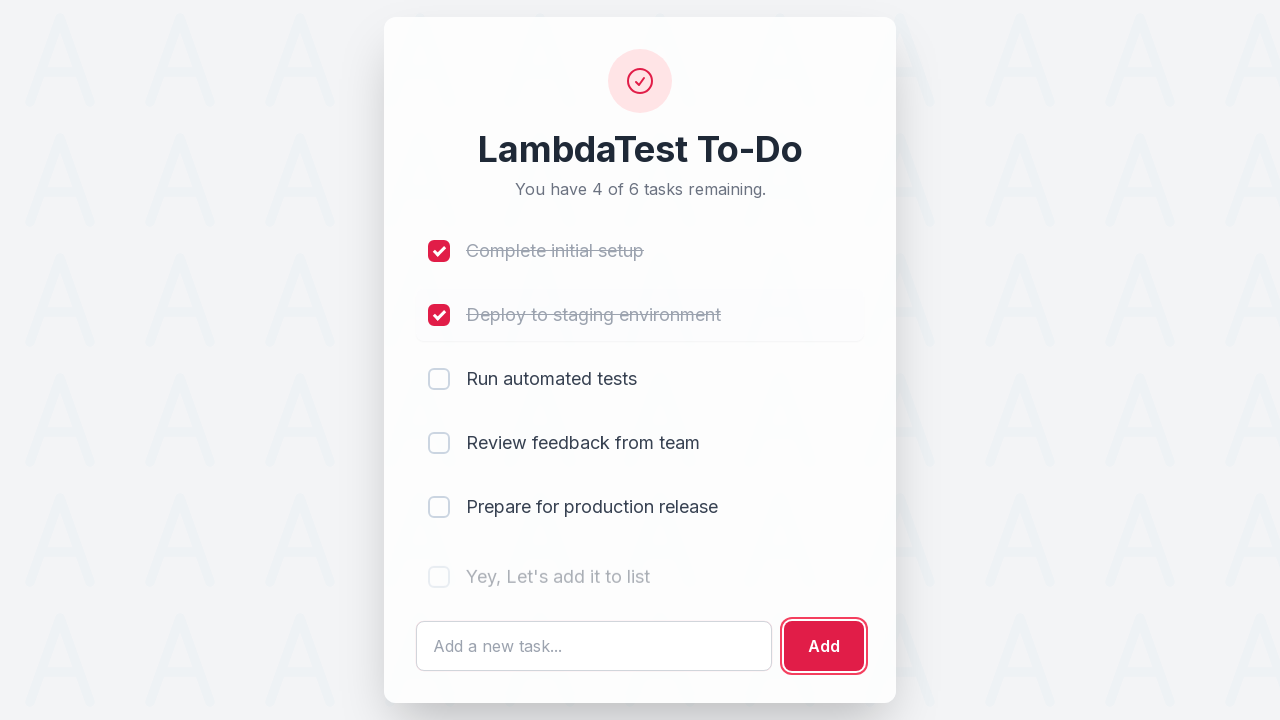

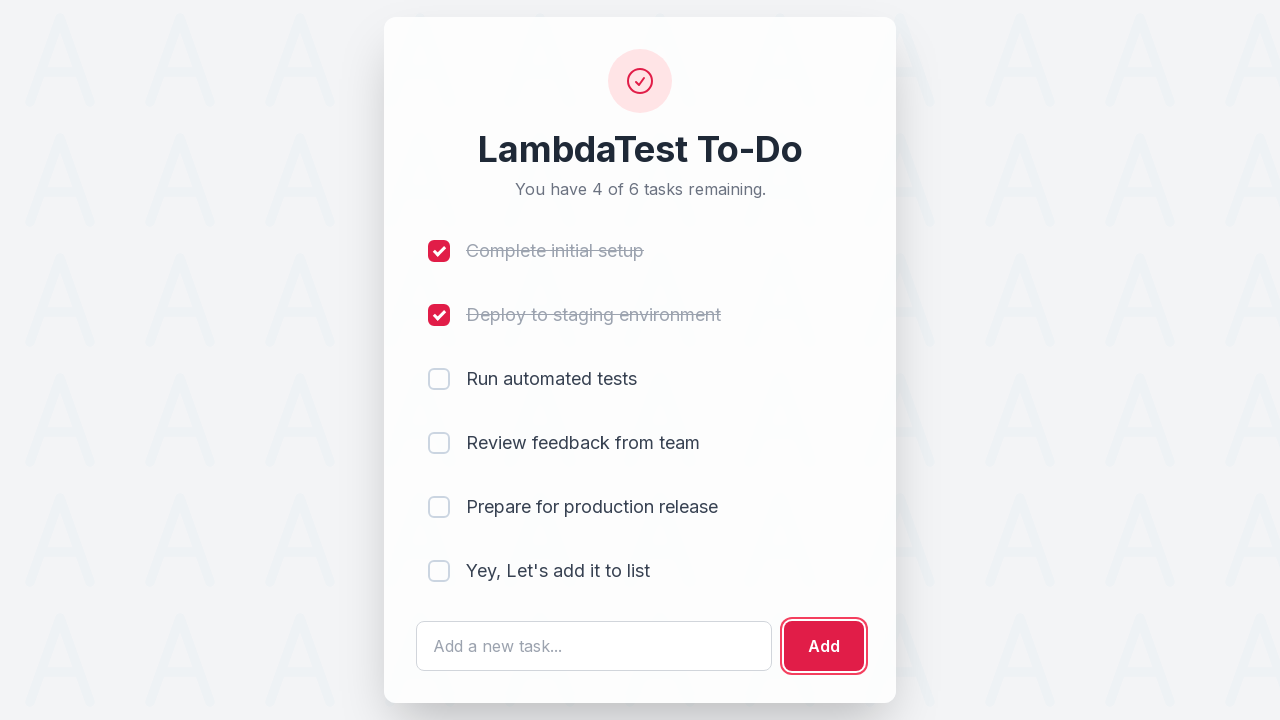